Tests number input field behavior by entering "456" and verifying the value is accepted correctly

Starting URL: https://the-internet.herokuapp.com/

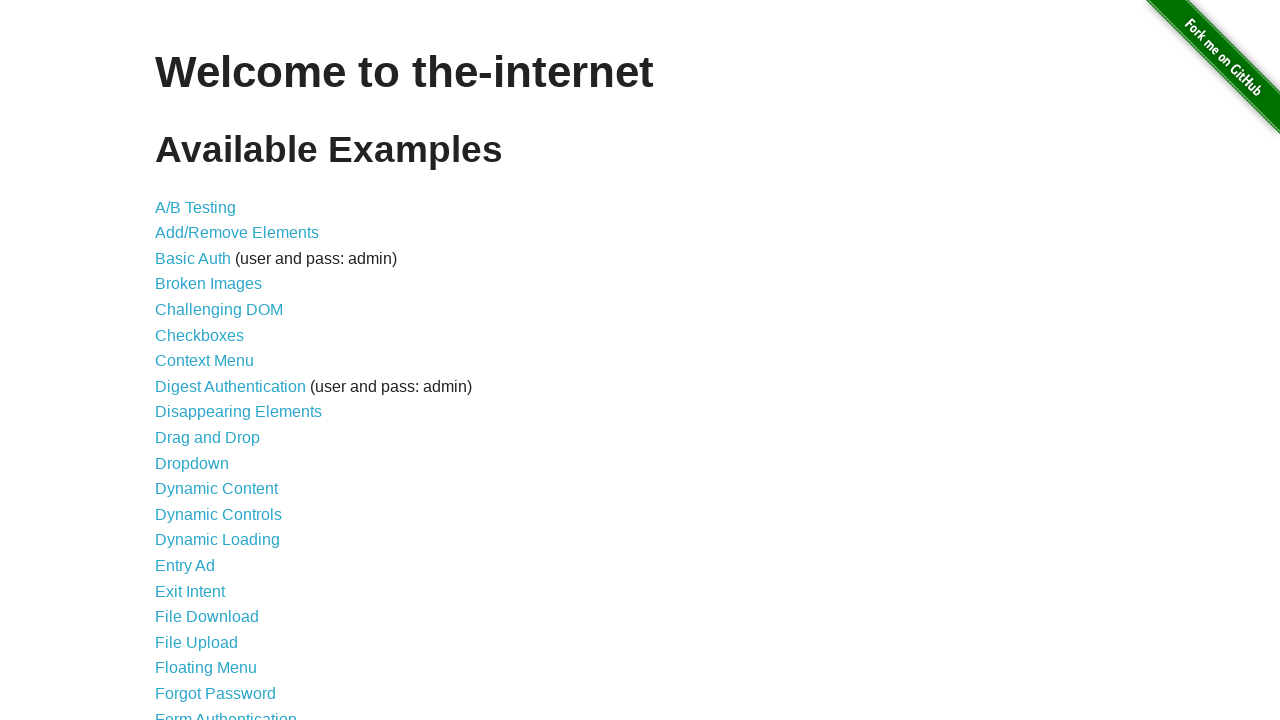

Clicked on the Inputs link at (176, 361) on xpath=//a[text()='Inputs']
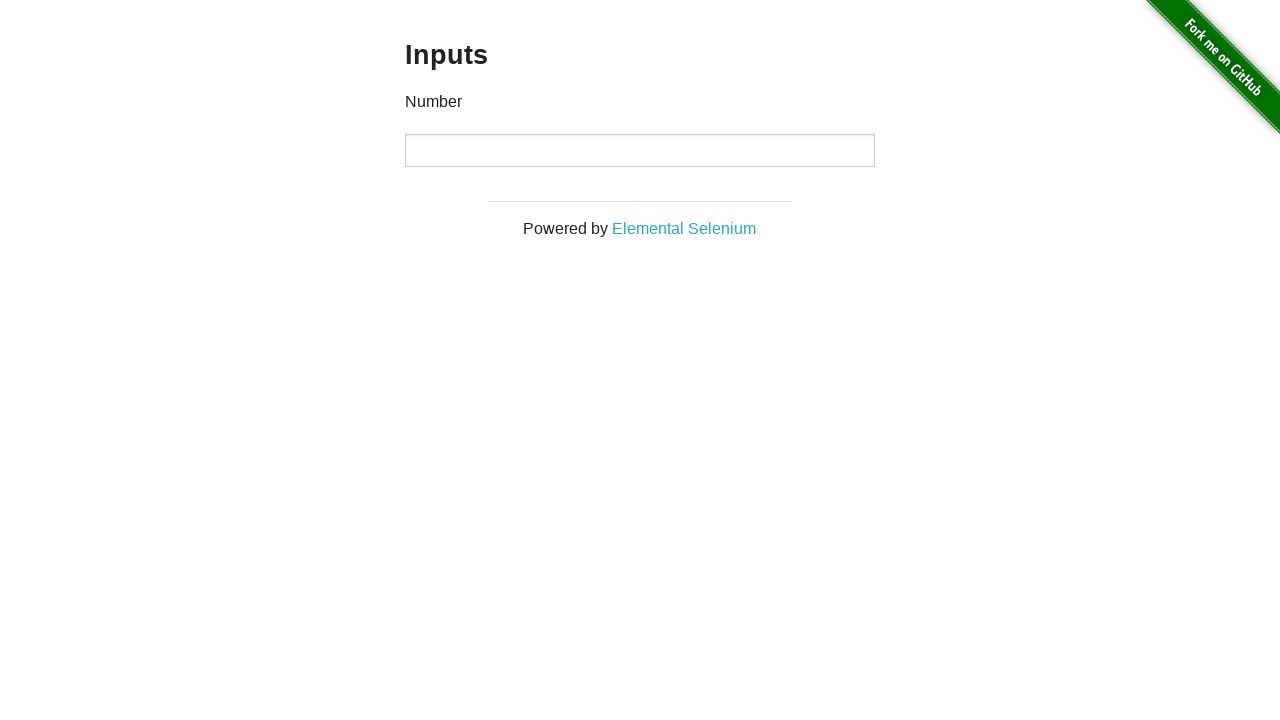

Number input field is now visible
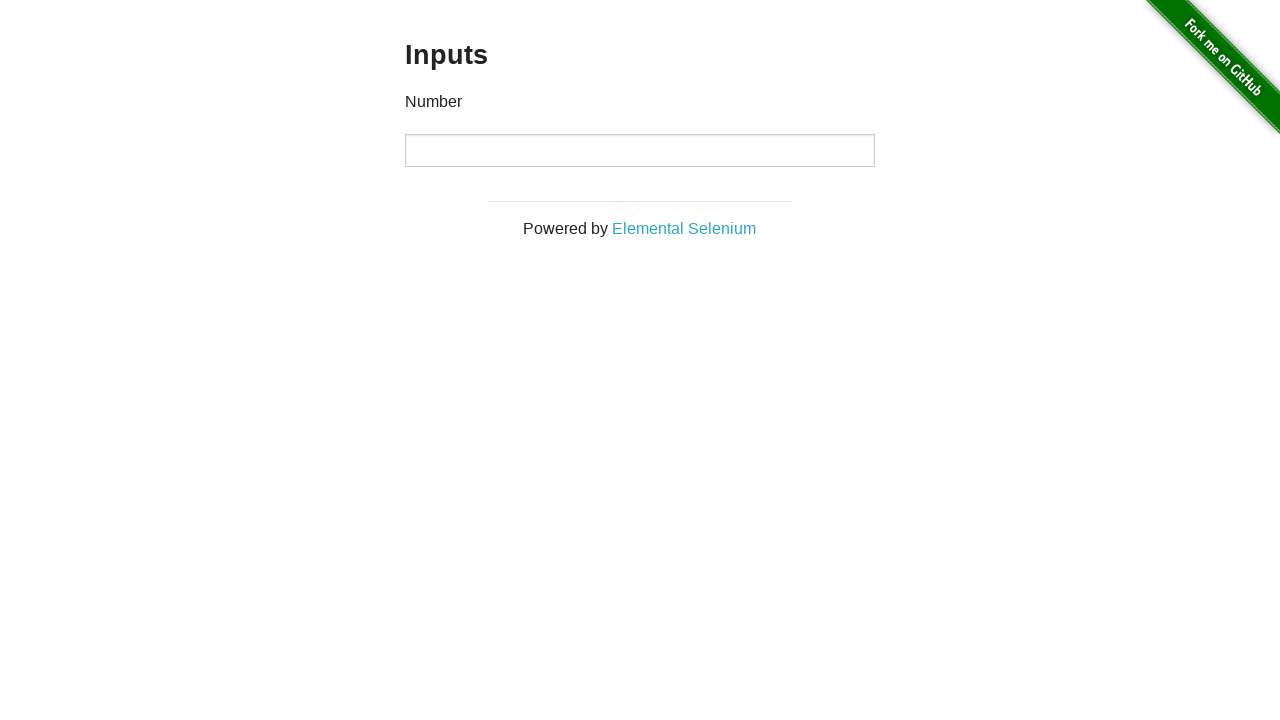

Entered '456' into the number input field on input[type='number']
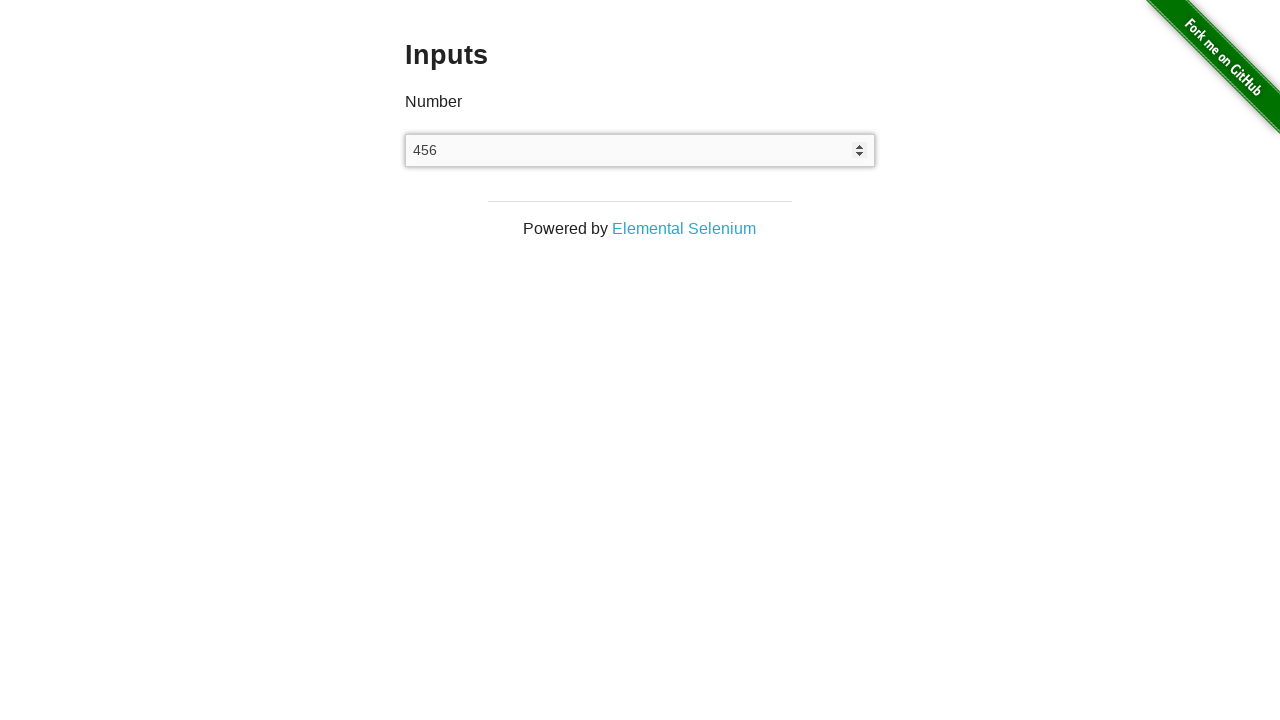

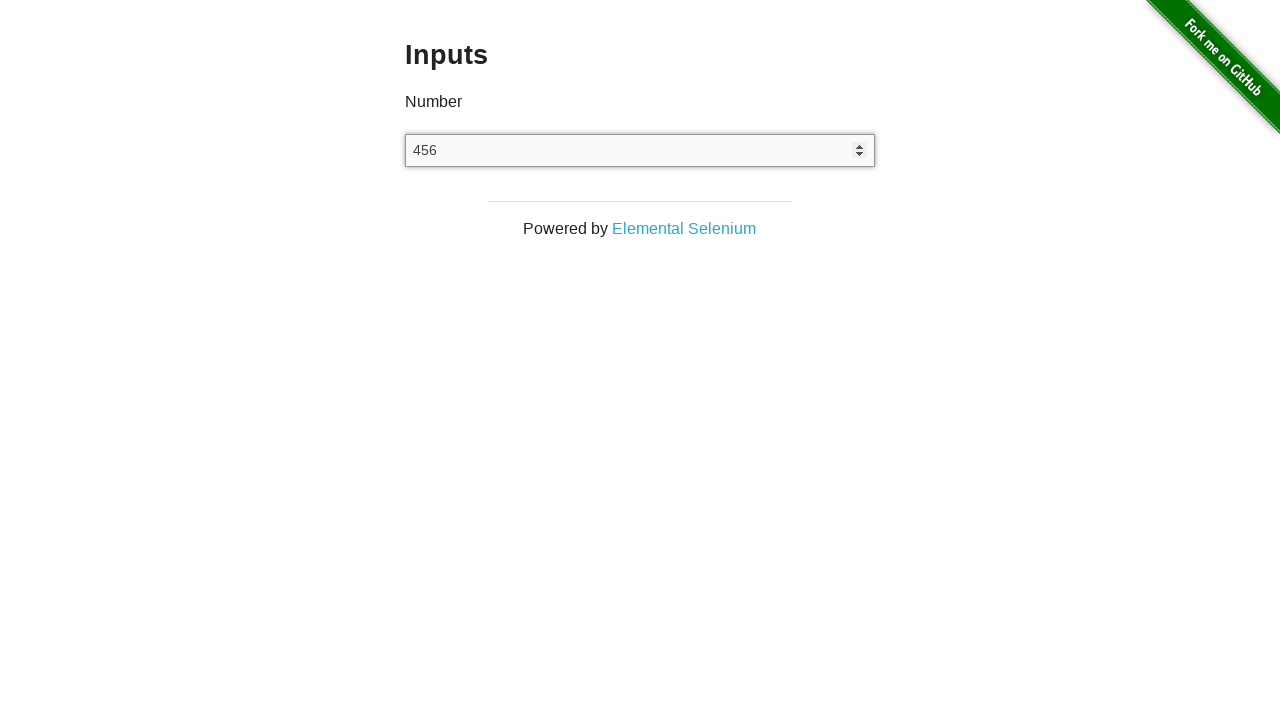